Tests modal dialog functionality by opening a small modal, reading its content, and closing it

Starting URL: https://demoqa.com/modal-dialogs

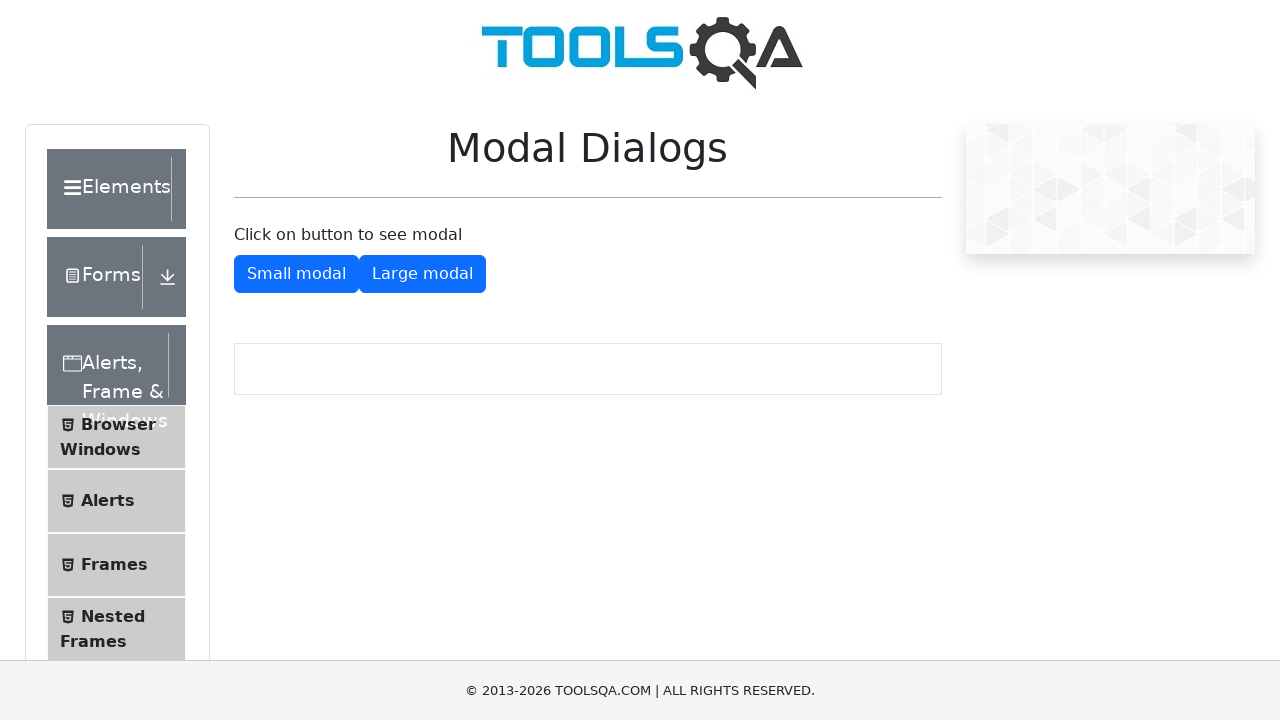

Clicked button to open small modal at (296, 274) on #showSmallModal
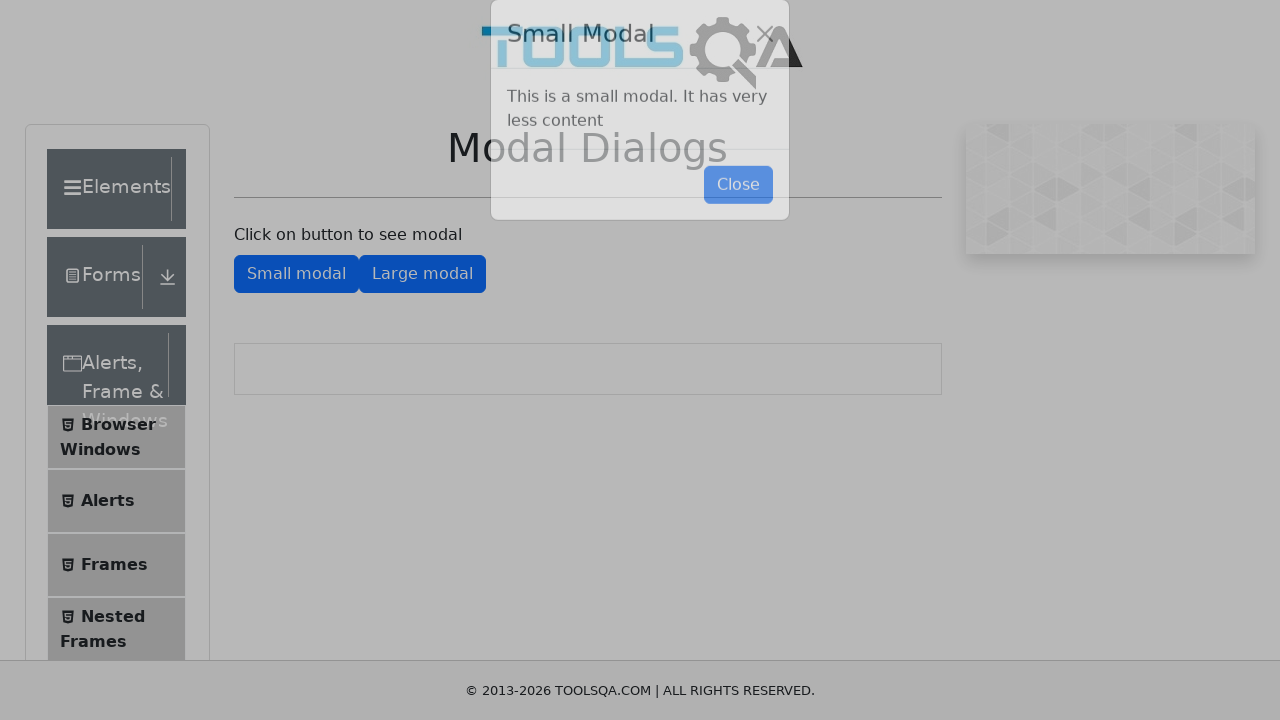

Modal dialog appeared and is visible
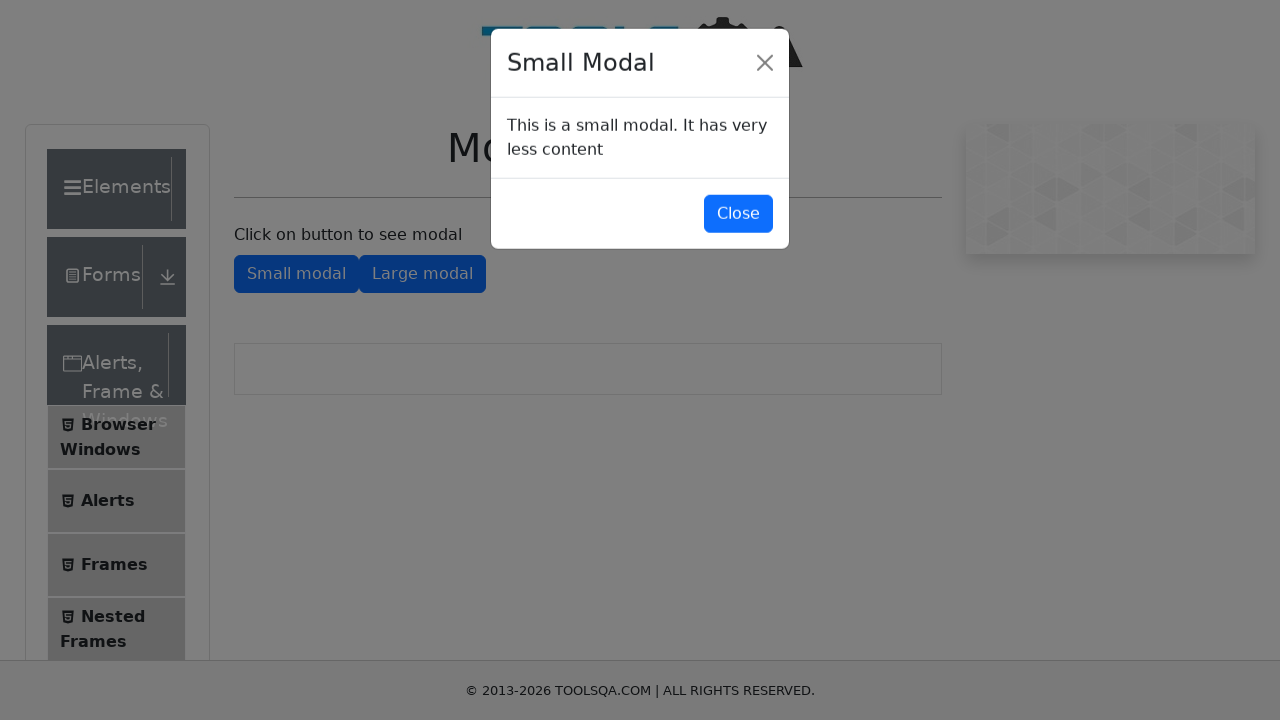

Read modal content: This is a small modal. It has very less content
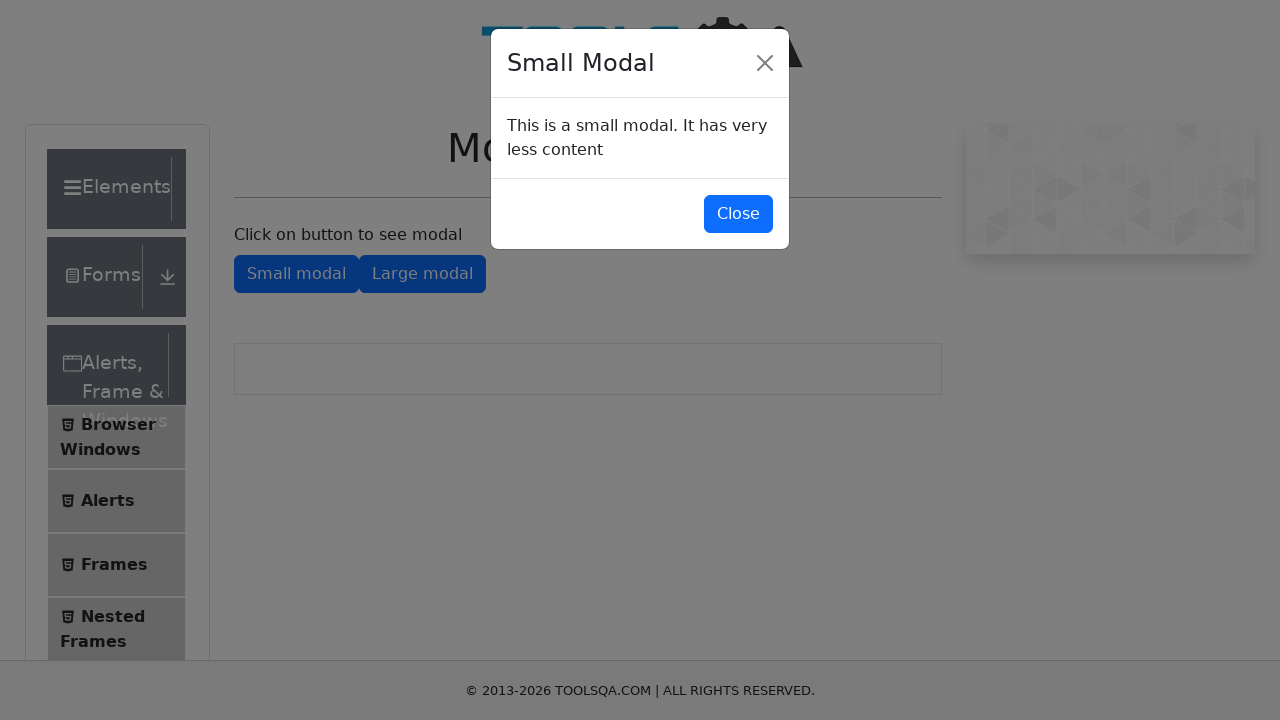

Clicked close button to dismiss modal at (738, 214) on #closeSmallModal
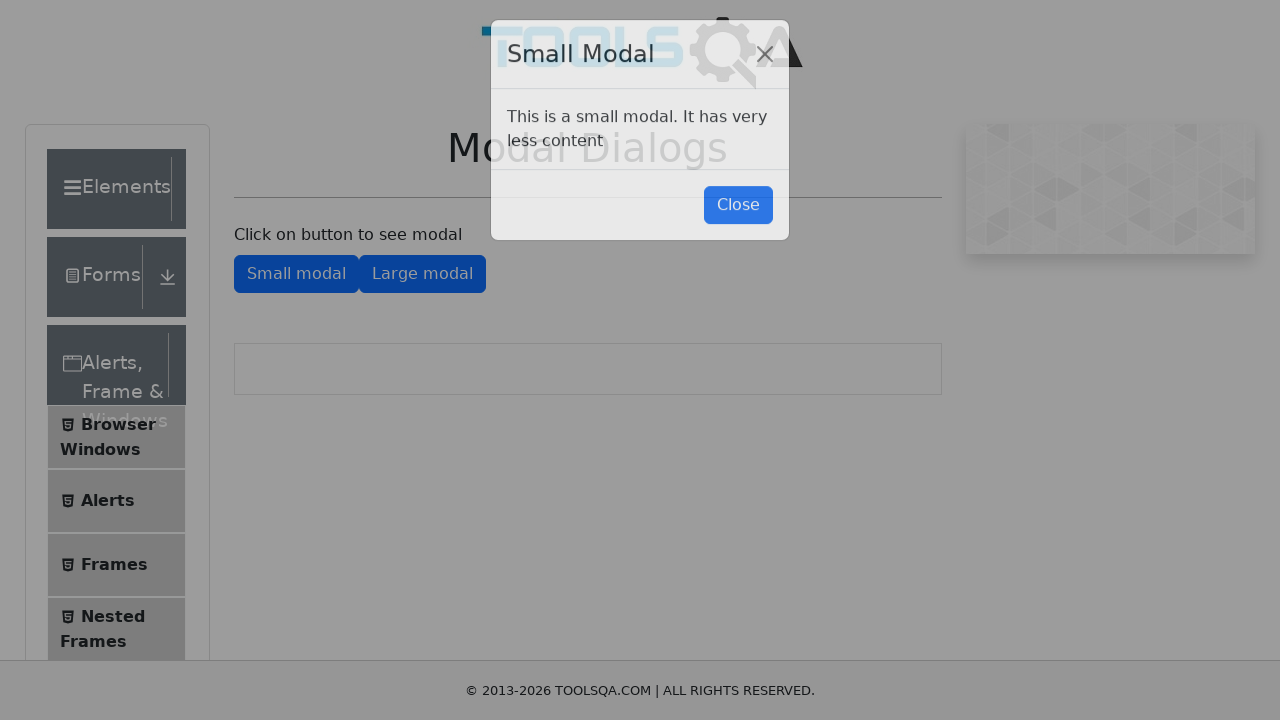

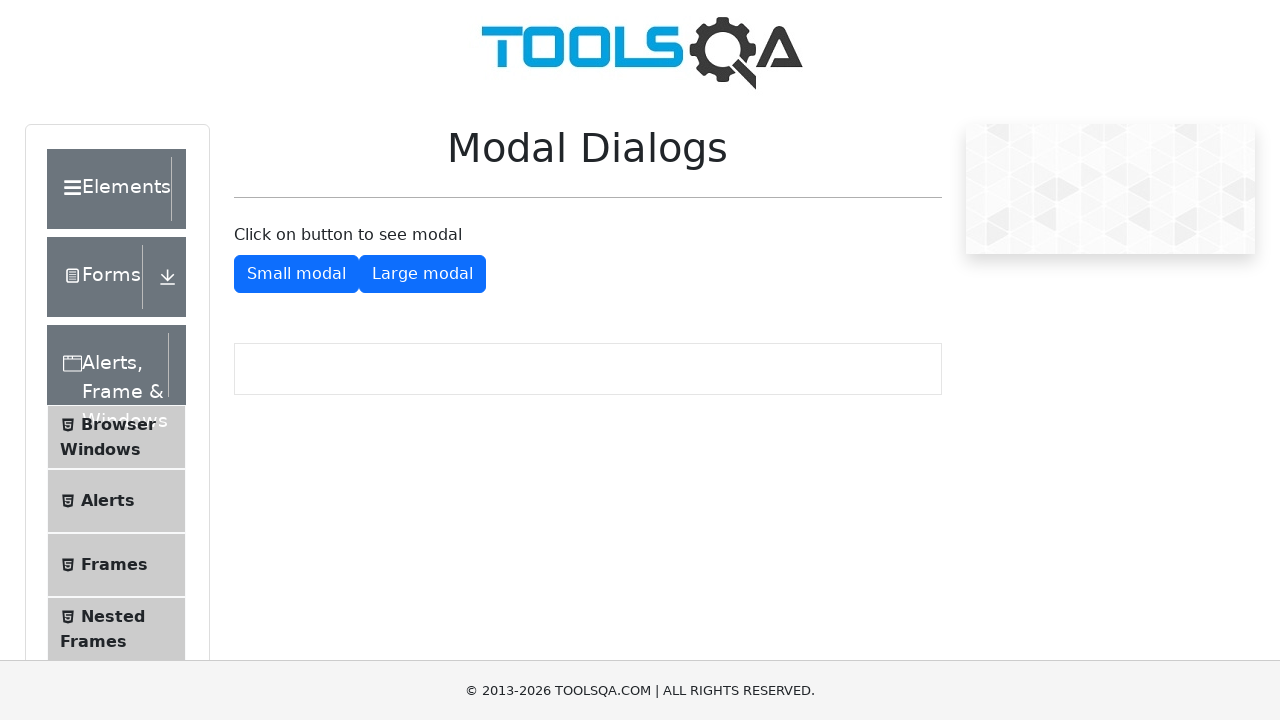